Tests infinite scroll functionality by scrolling down the page multiple times and verifying the scroll position increases

Starting URL: https://the-internet.herokuapp.com/infinite_scroll

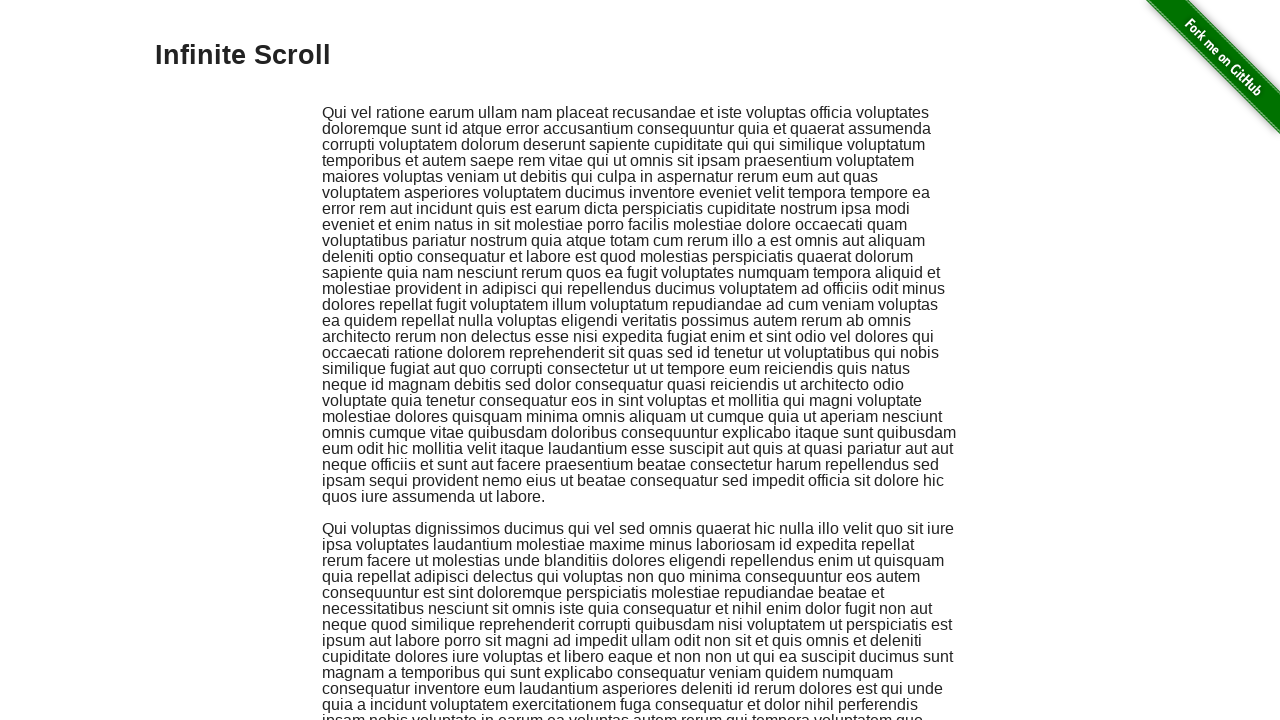

Retrieved scroll position before scroll iteration 1
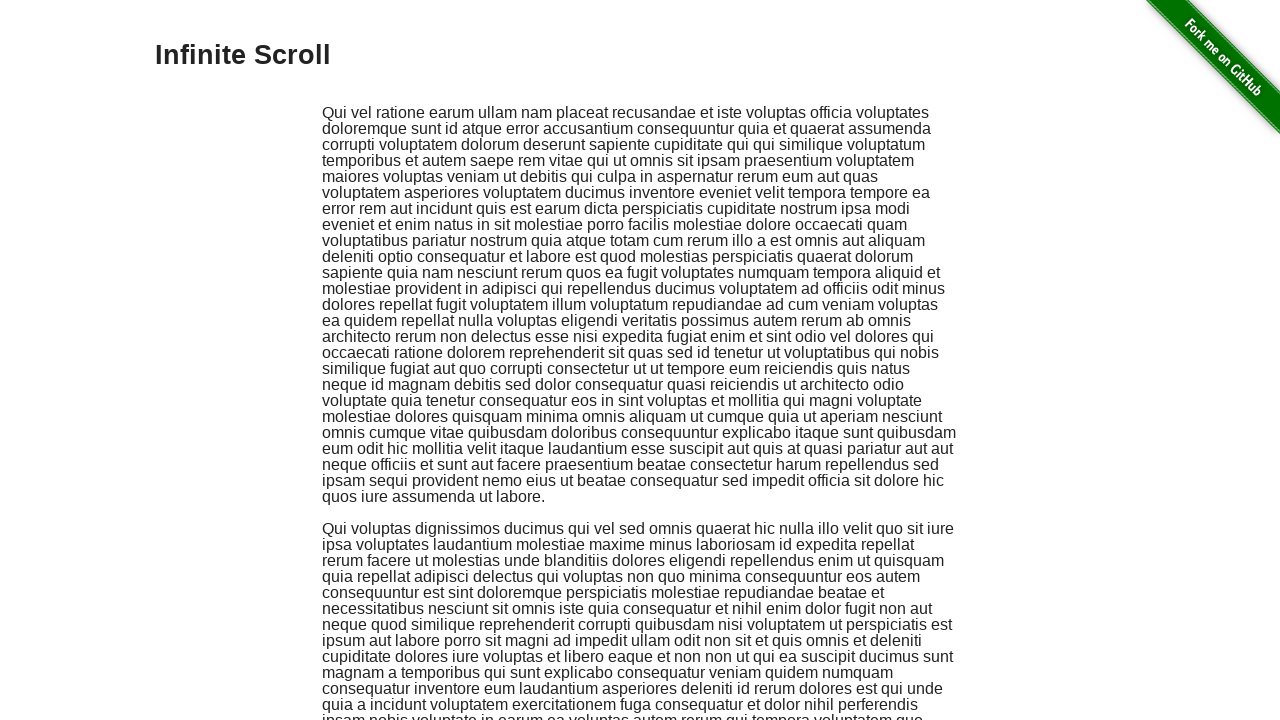

Scrolled down by 500 pixels in iteration 1
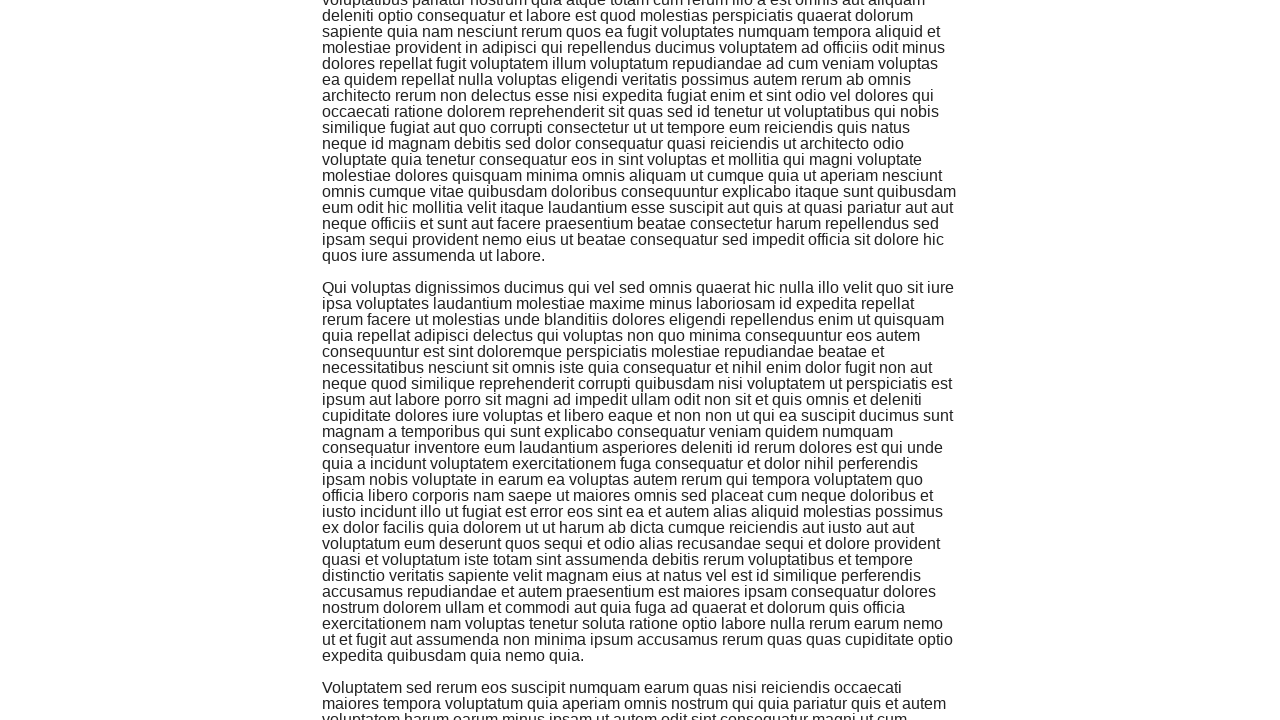

Waited 2 seconds for new content to load in iteration 1
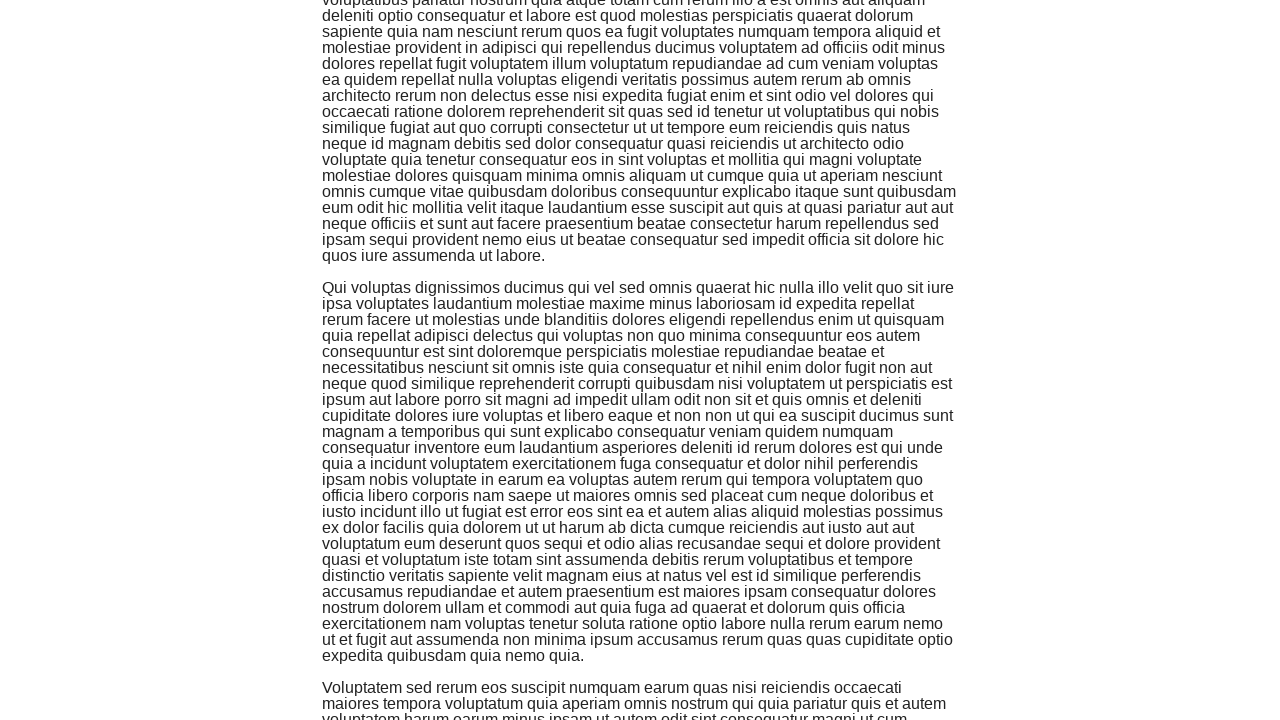

Retrieved scroll position after scroll iteration 1: before=0, after=241
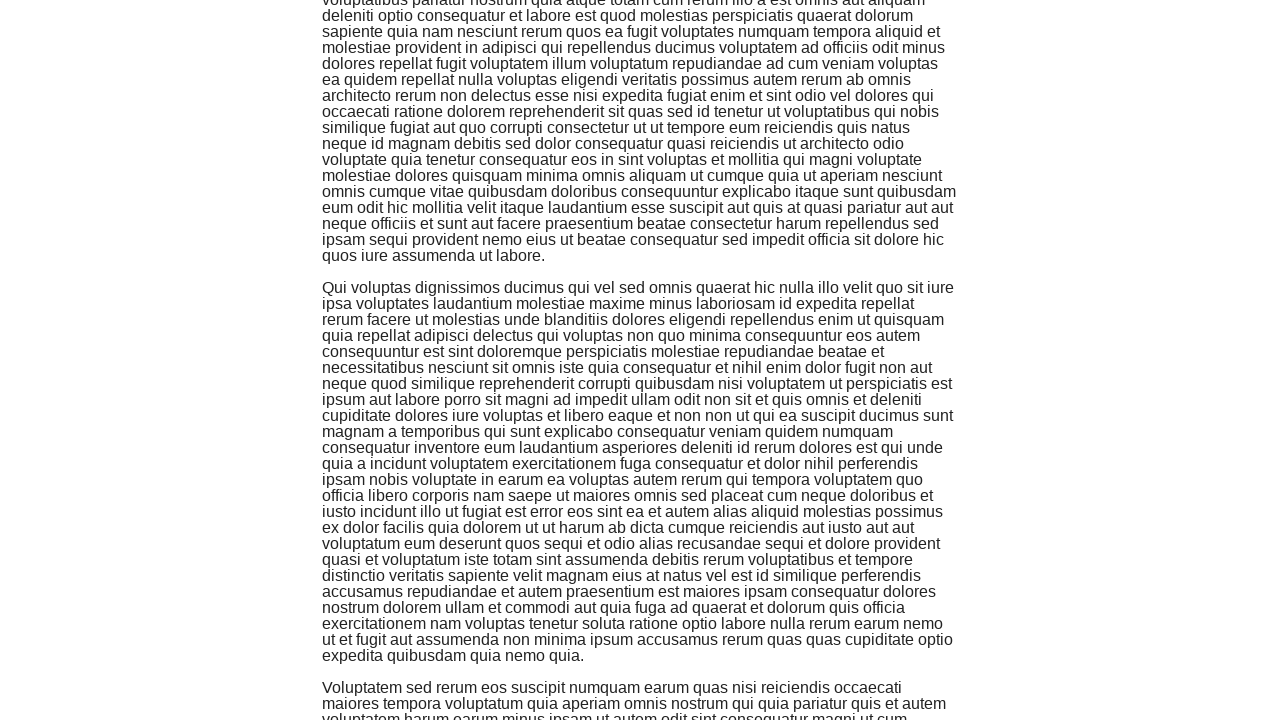

Verified scroll position increased in iteration 1
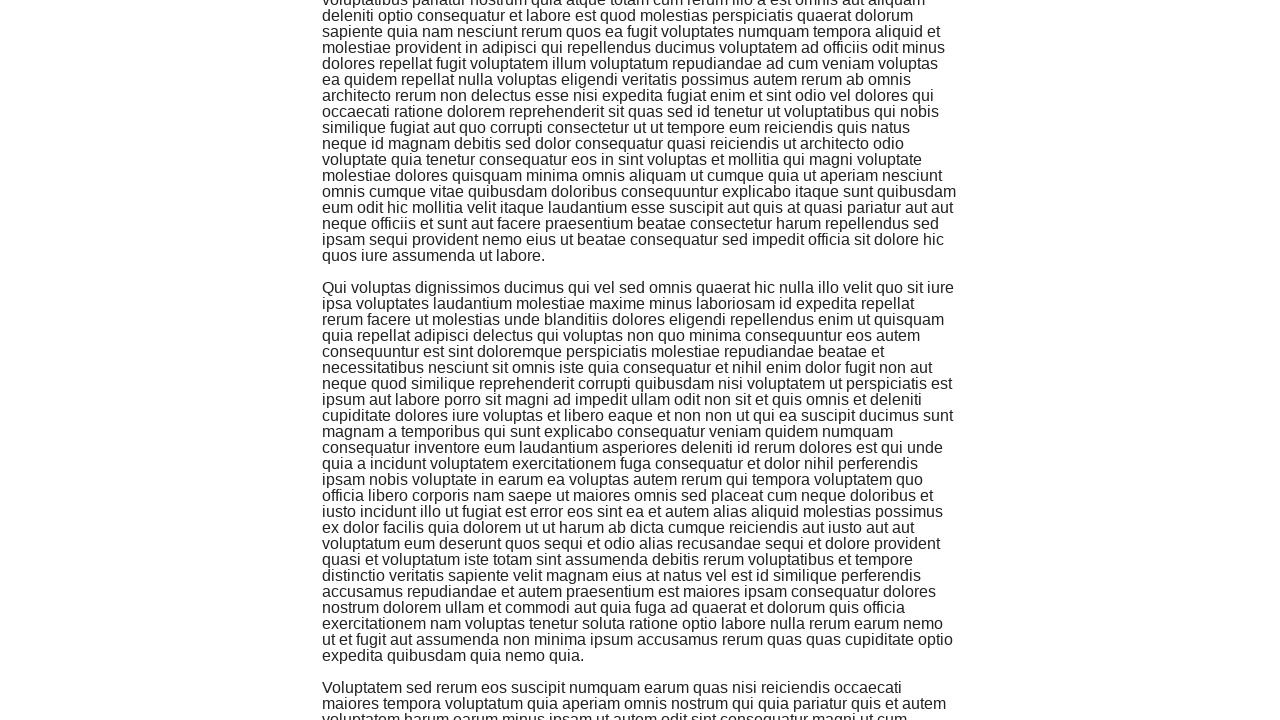

Retrieved scroll position before scroll iteration 2
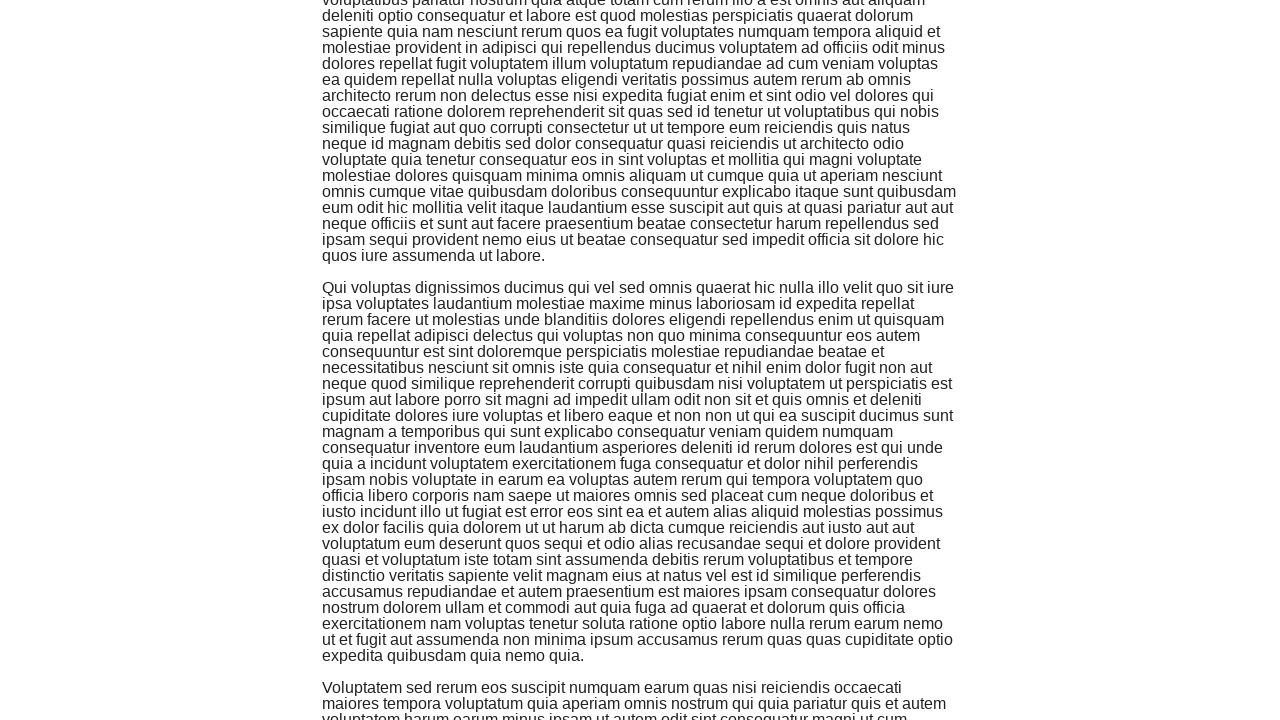

Scrolled down by 500 pixels in iteration 2
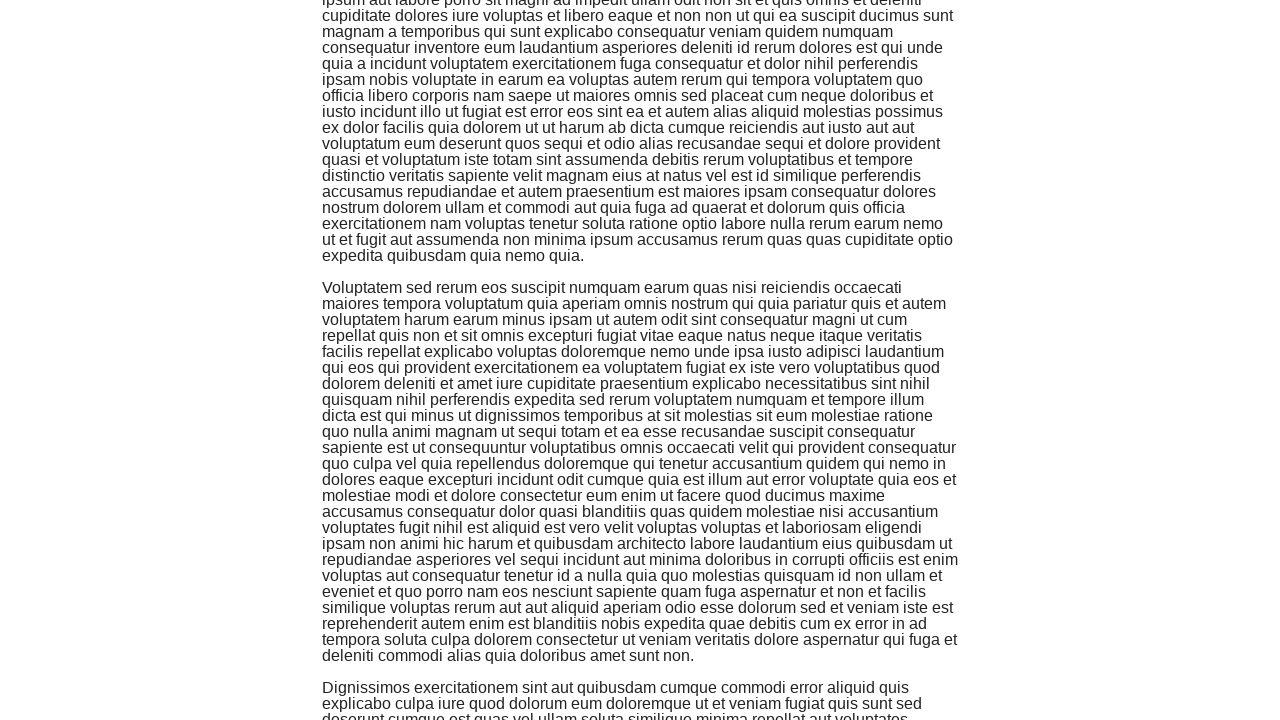

Waited 2 seconds for new content to load in iteration 2
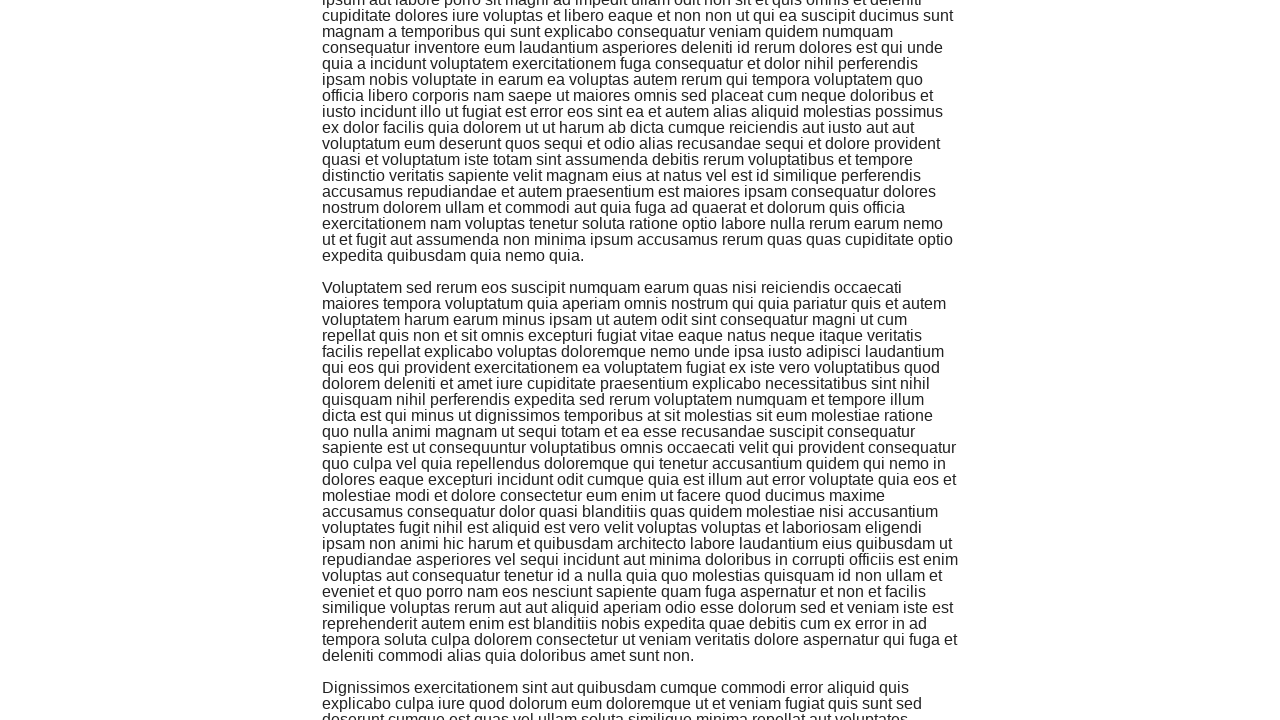

Retrieved scroll position after scroll iteration 2: before=241, after=641
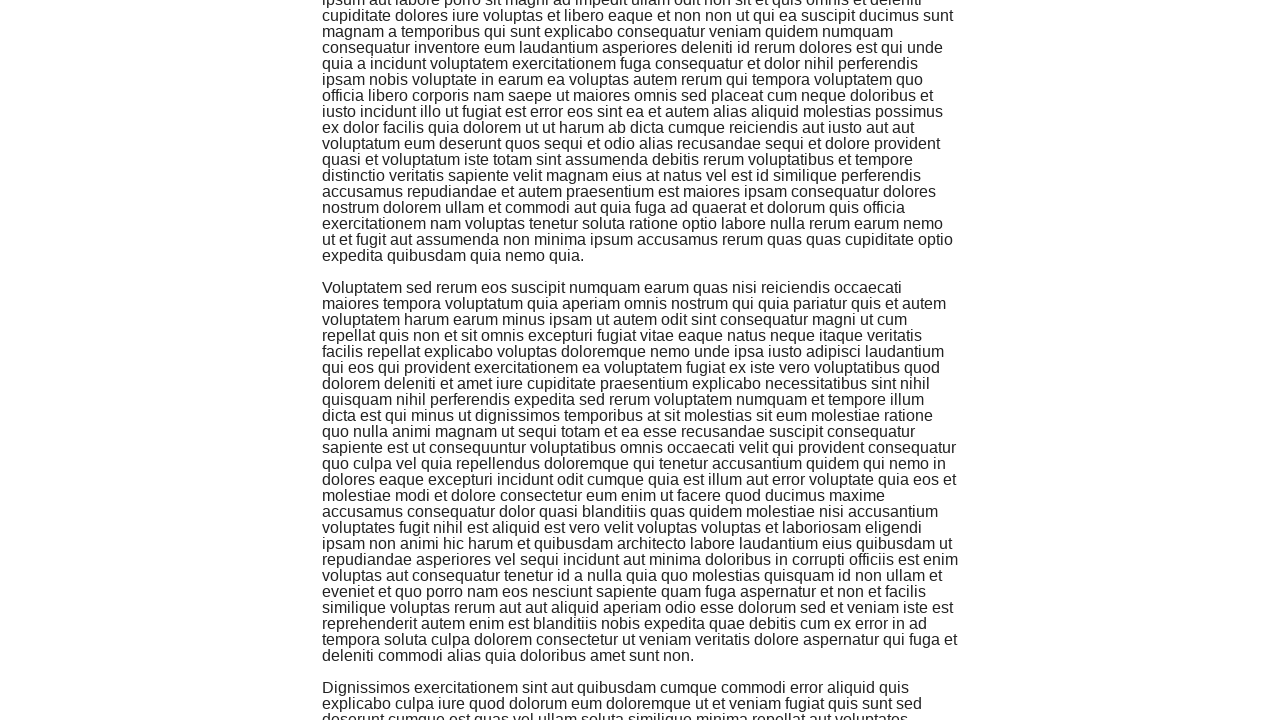

Verified scroll position increased in iteration 2
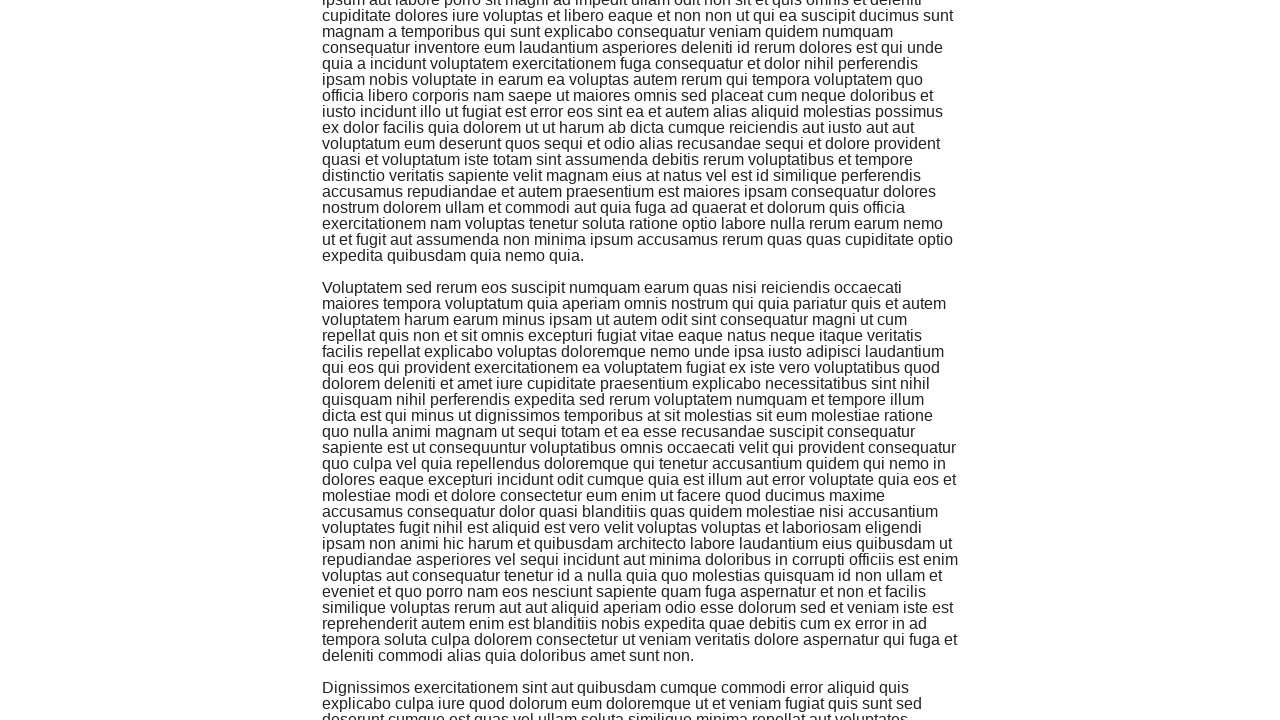

Retrieved scroll position before scroll iteration 3
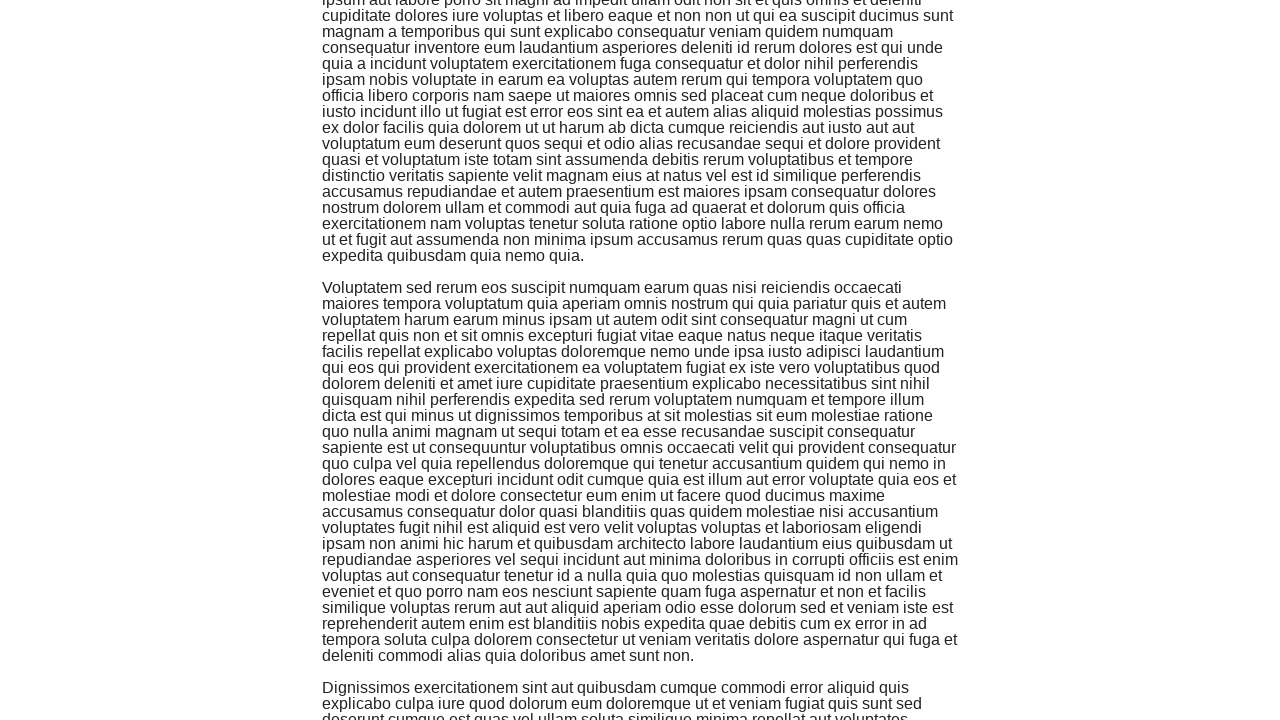

Scrolled down by 500 pixels in iteration 3
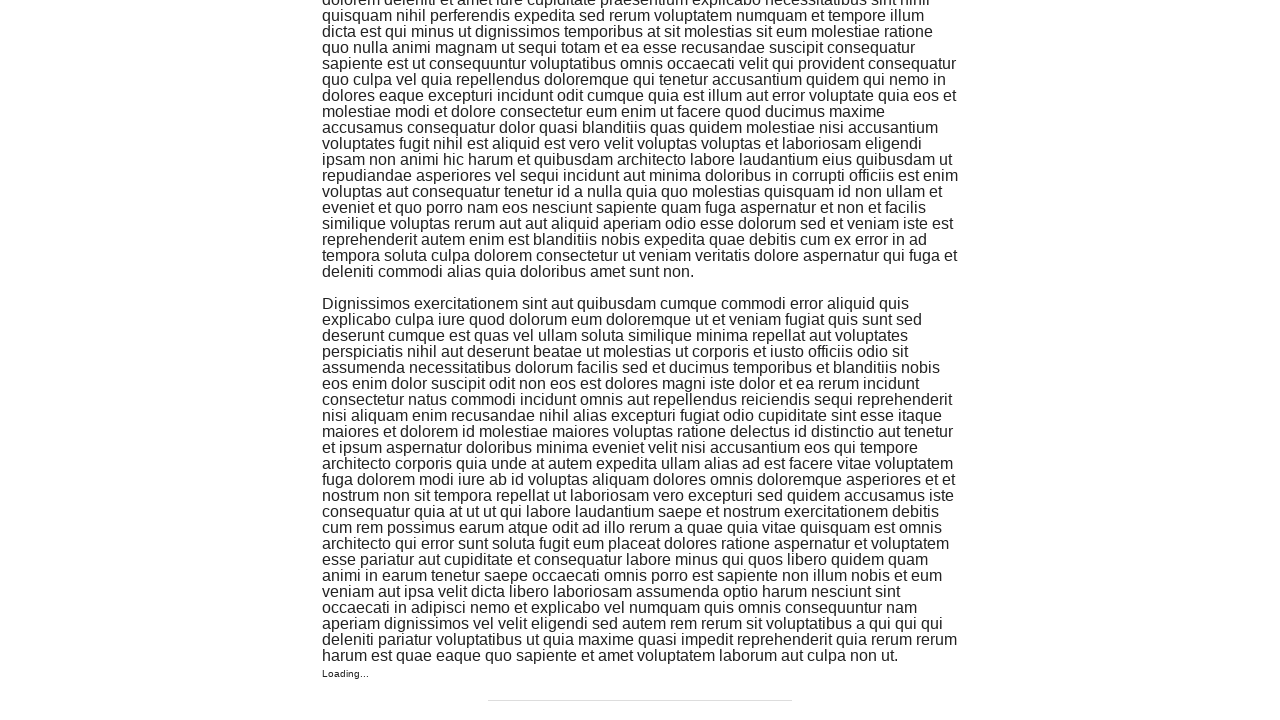

Waited 2 seconds for new content to load in iteration 3
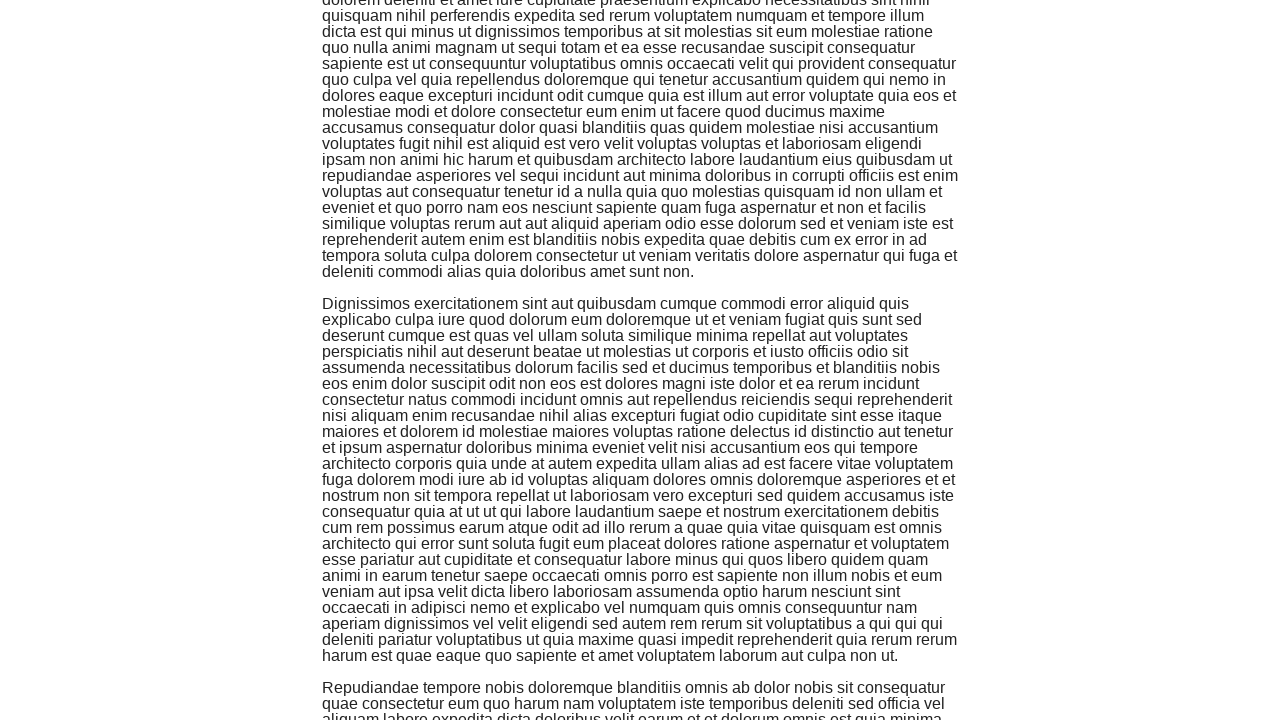

Retrieved scroll position after scroll iteration 3: before=641, after=1025
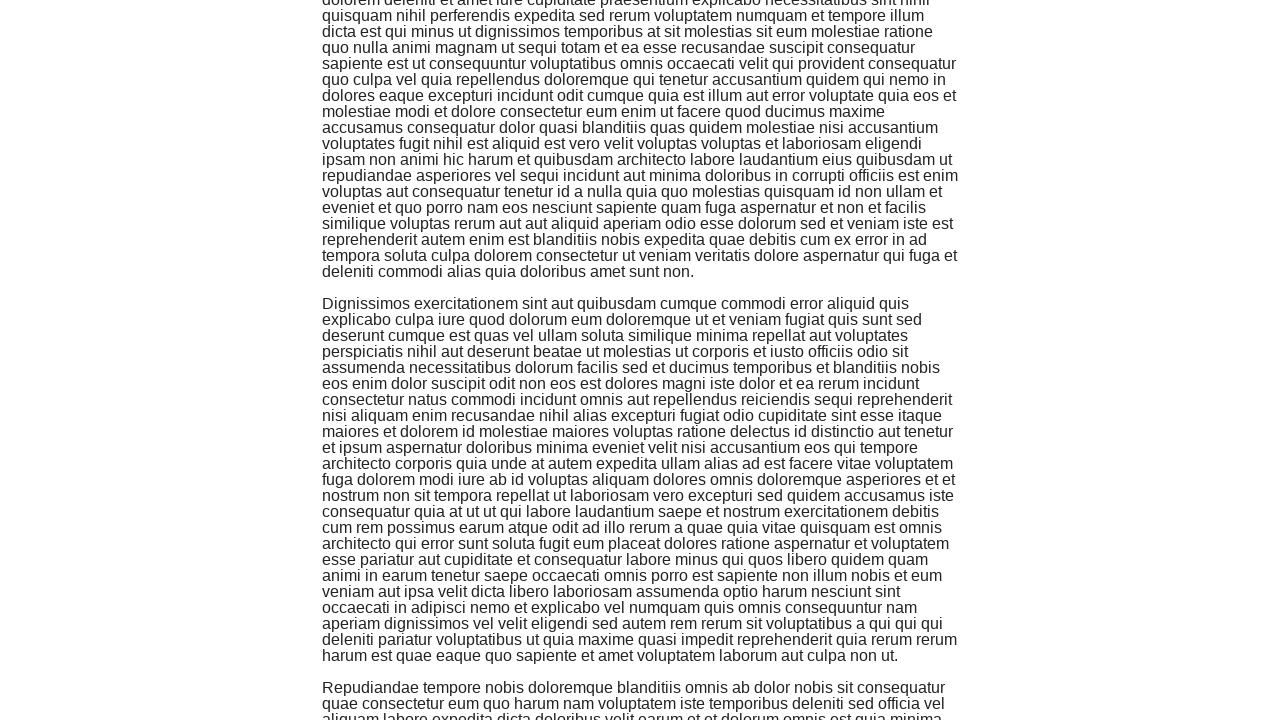

Verified scroll position increased in iteration 3
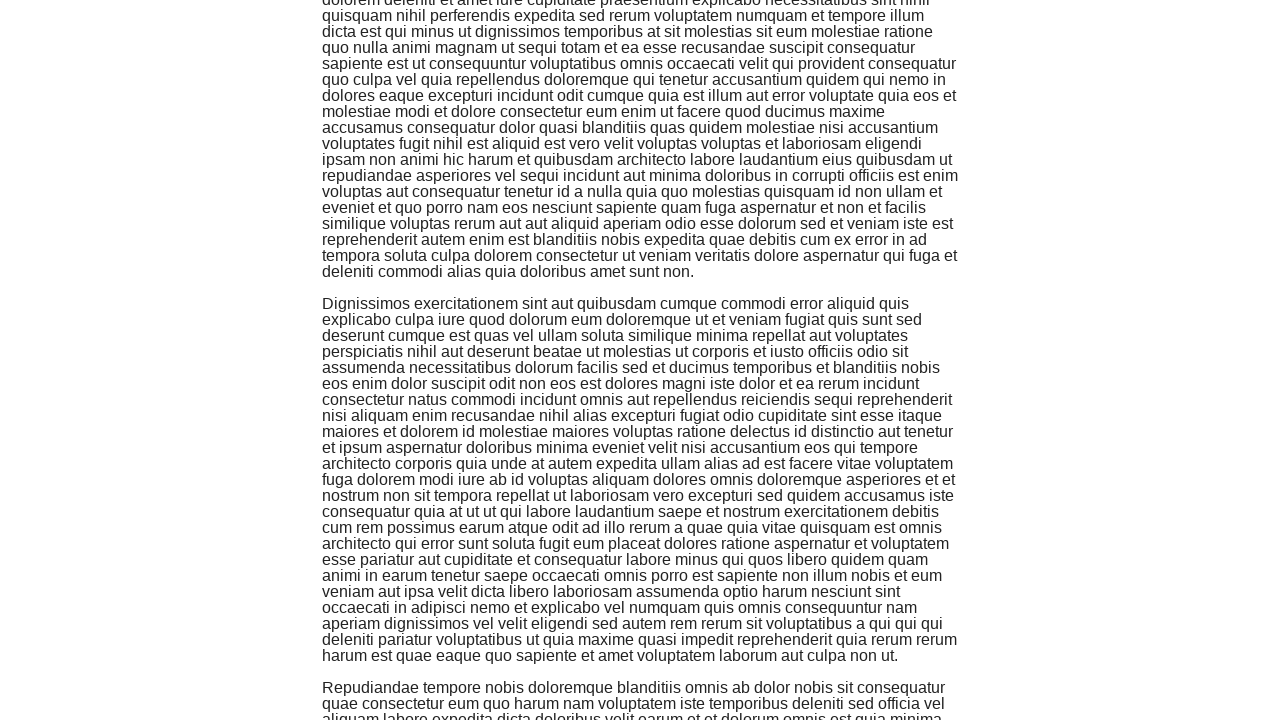

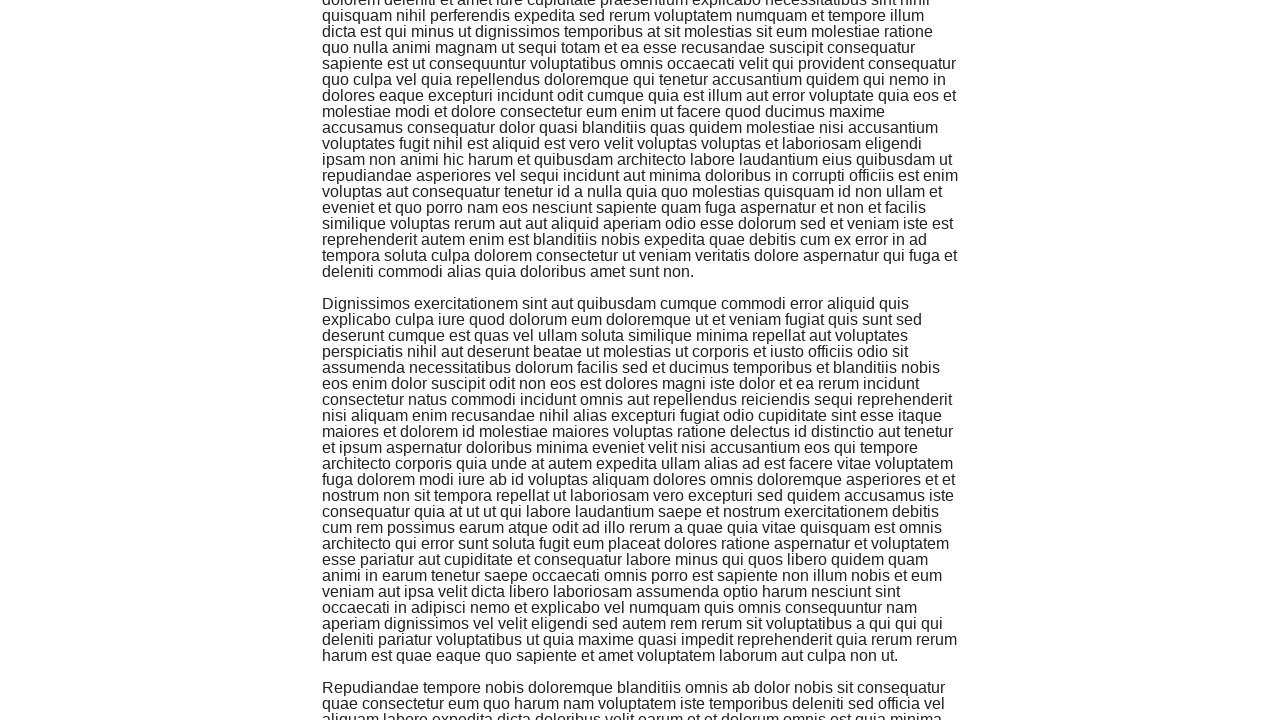